Tests basic browser navigation operations including clicking a link, navigating back, refreshing the page, and navigating forward through browser history.

Starting URL: http://anhtester.com

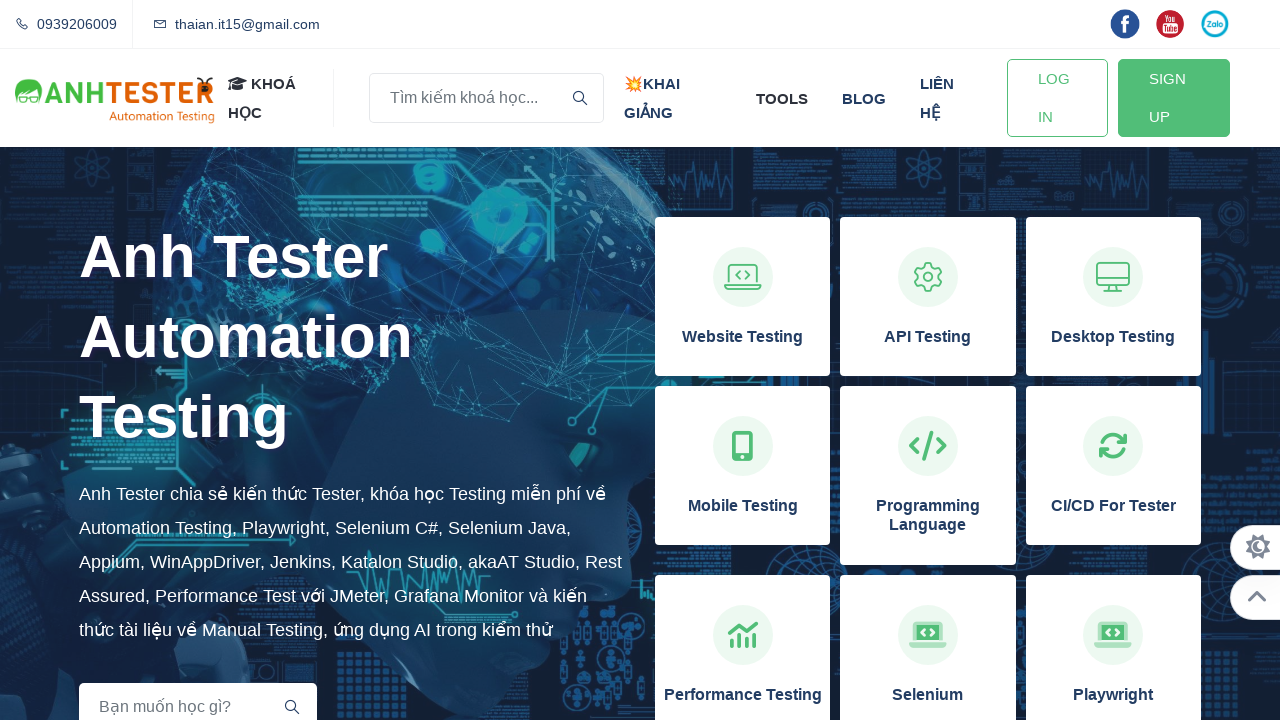

Clicked login button link at (1057, 98) on a#btn-login
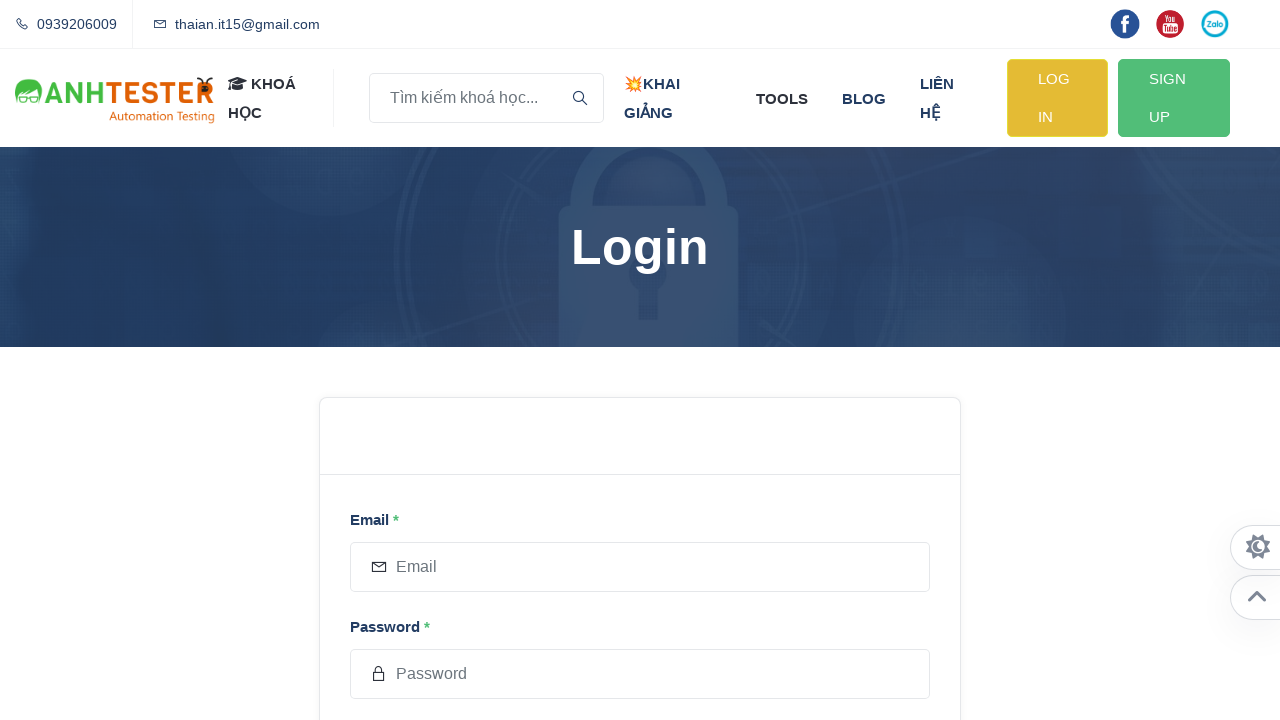

Waited for page to load after clicking login link
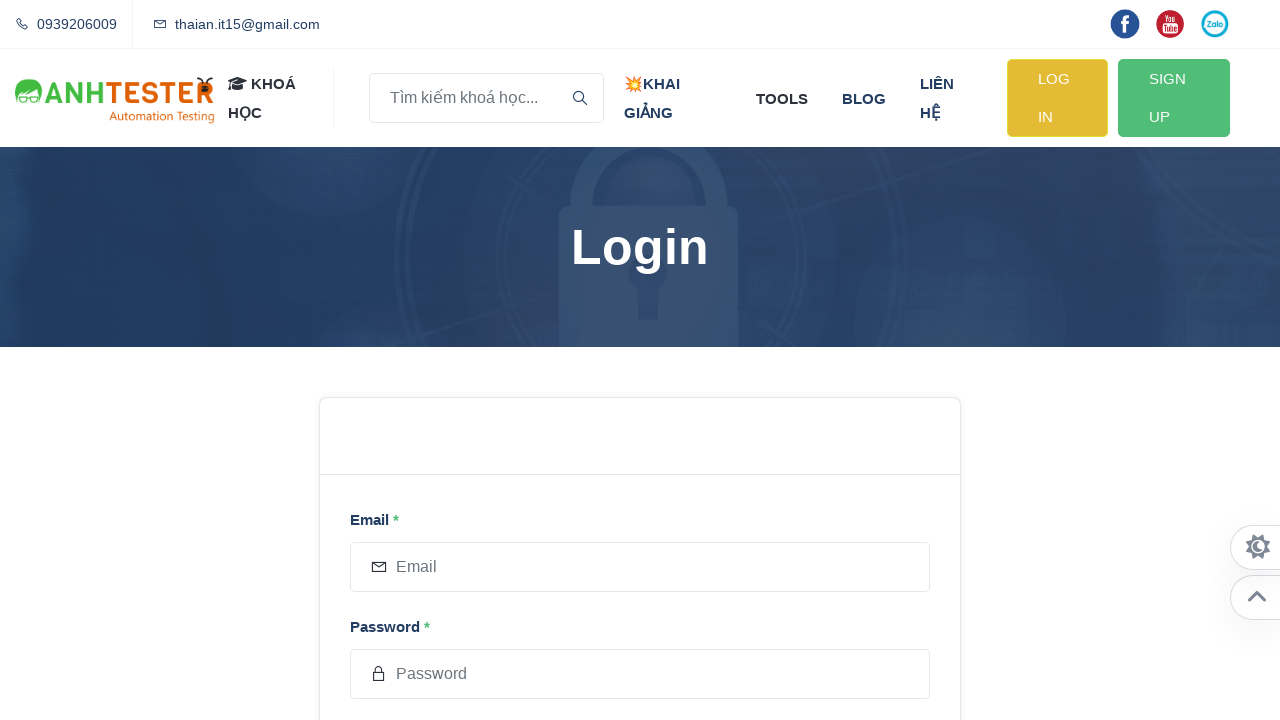

Navigated back to previous page in browser history
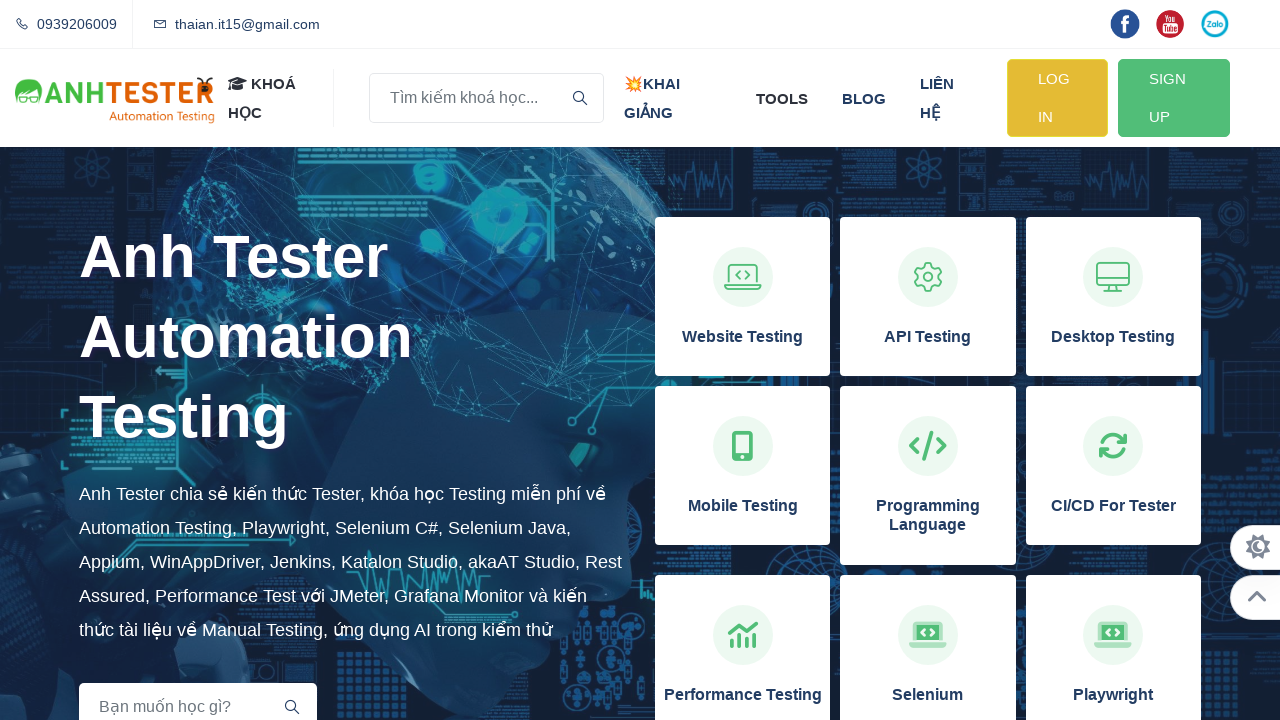

Waited for page to load after navigating back
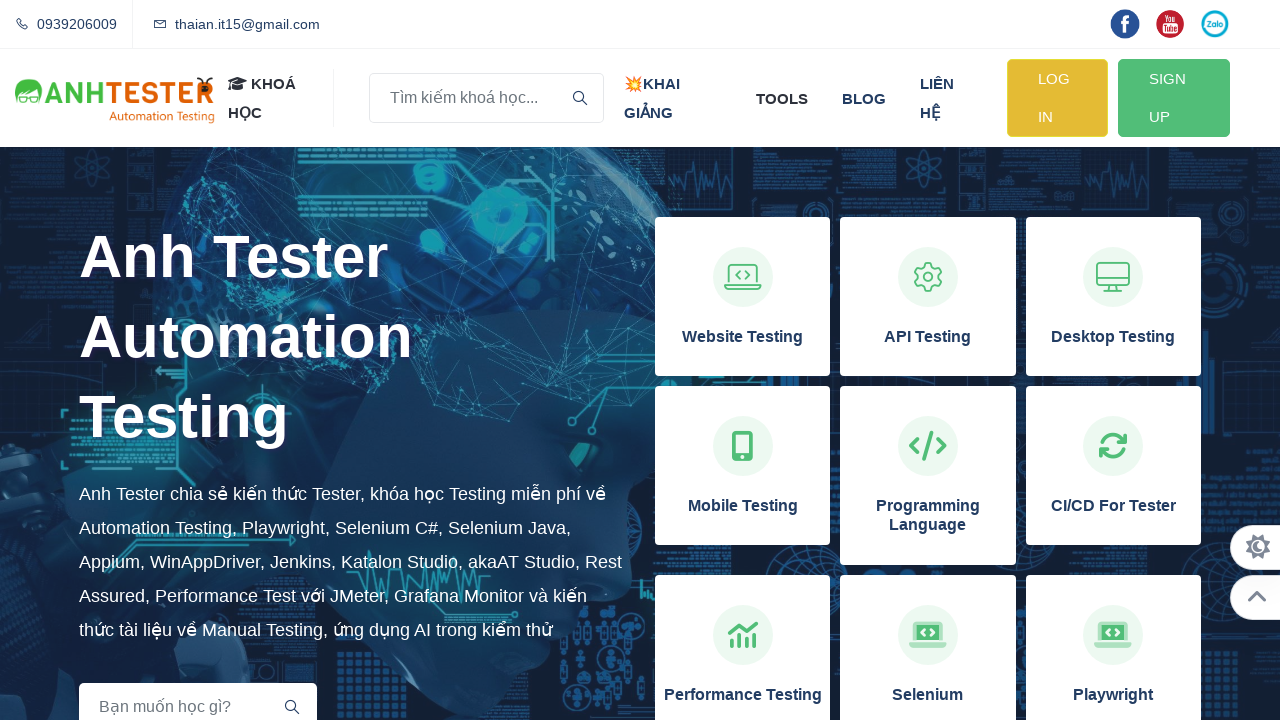

Refreshed the current page
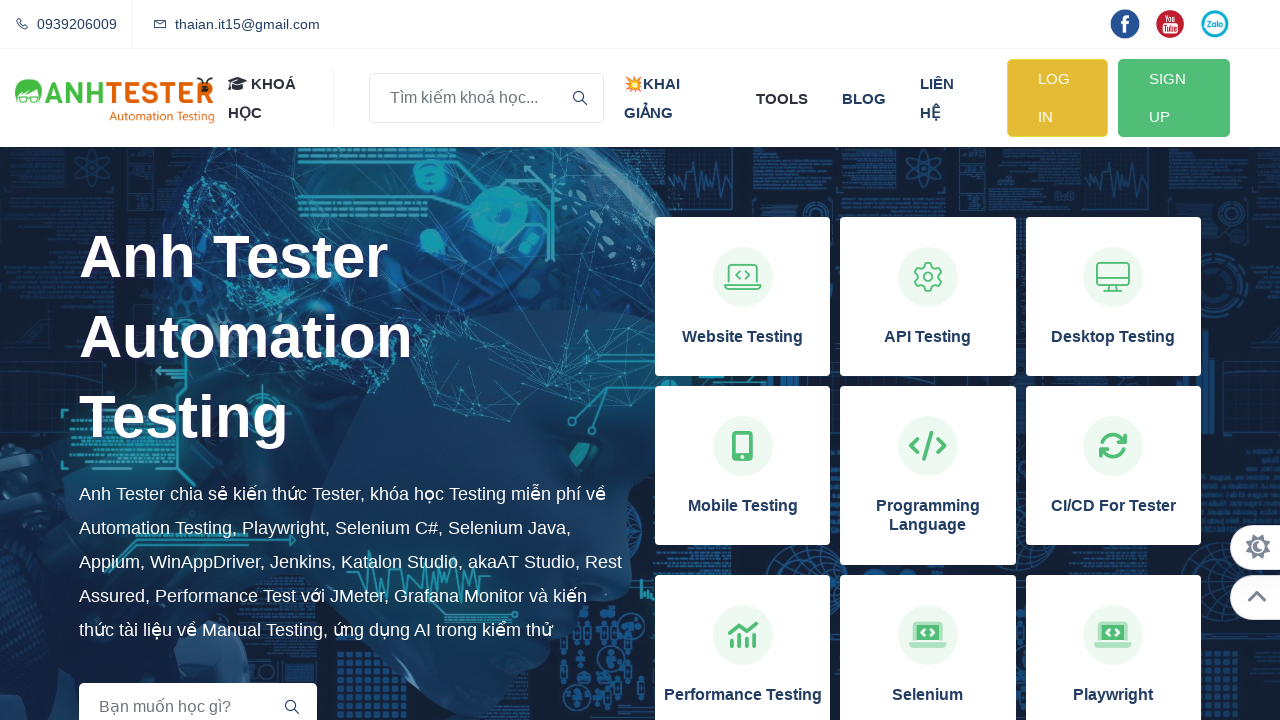

Waited for page to load after refresh
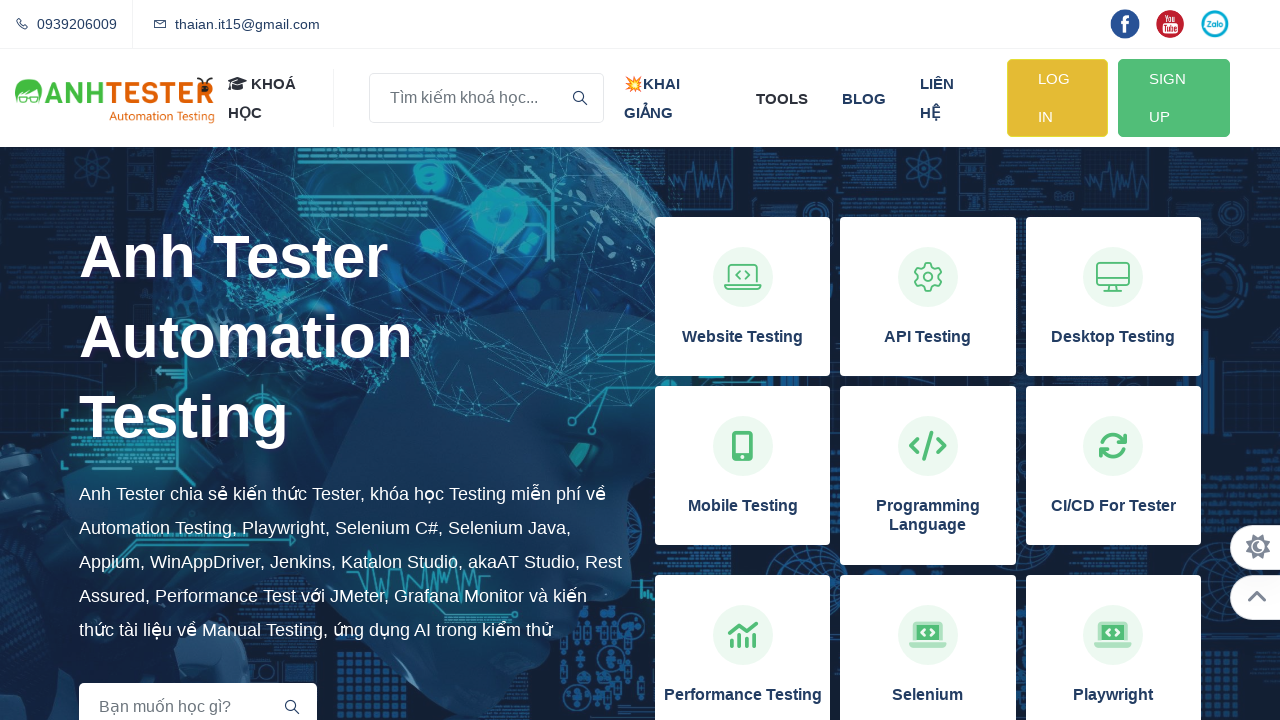

Navigated forward in browser history
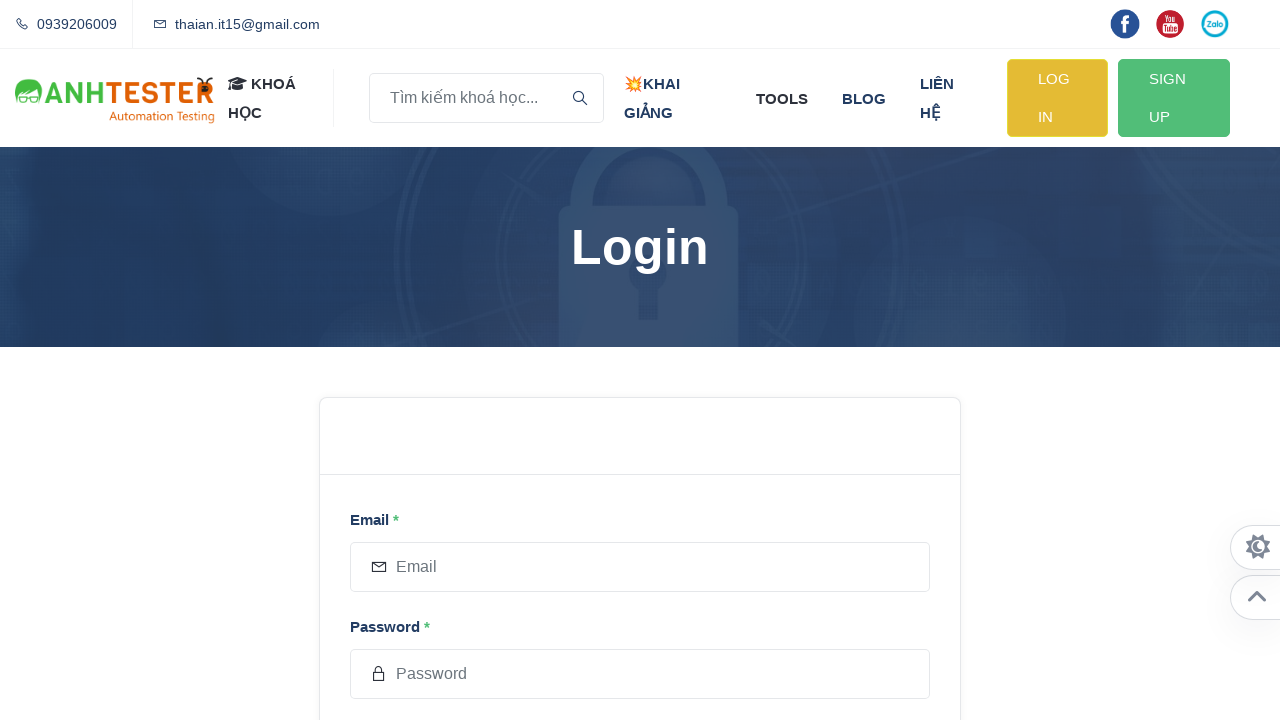

Waited for page to load after navigating forward
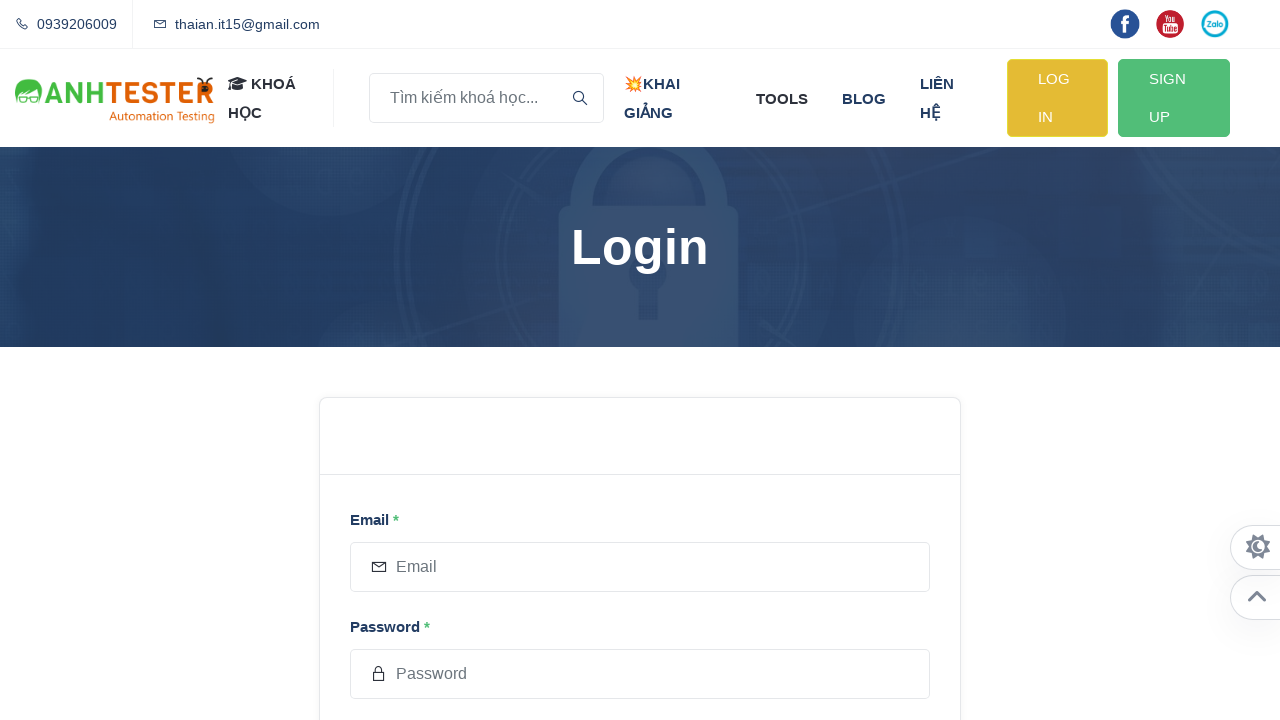

Retrieved page title: Login | Anh Tester Blog
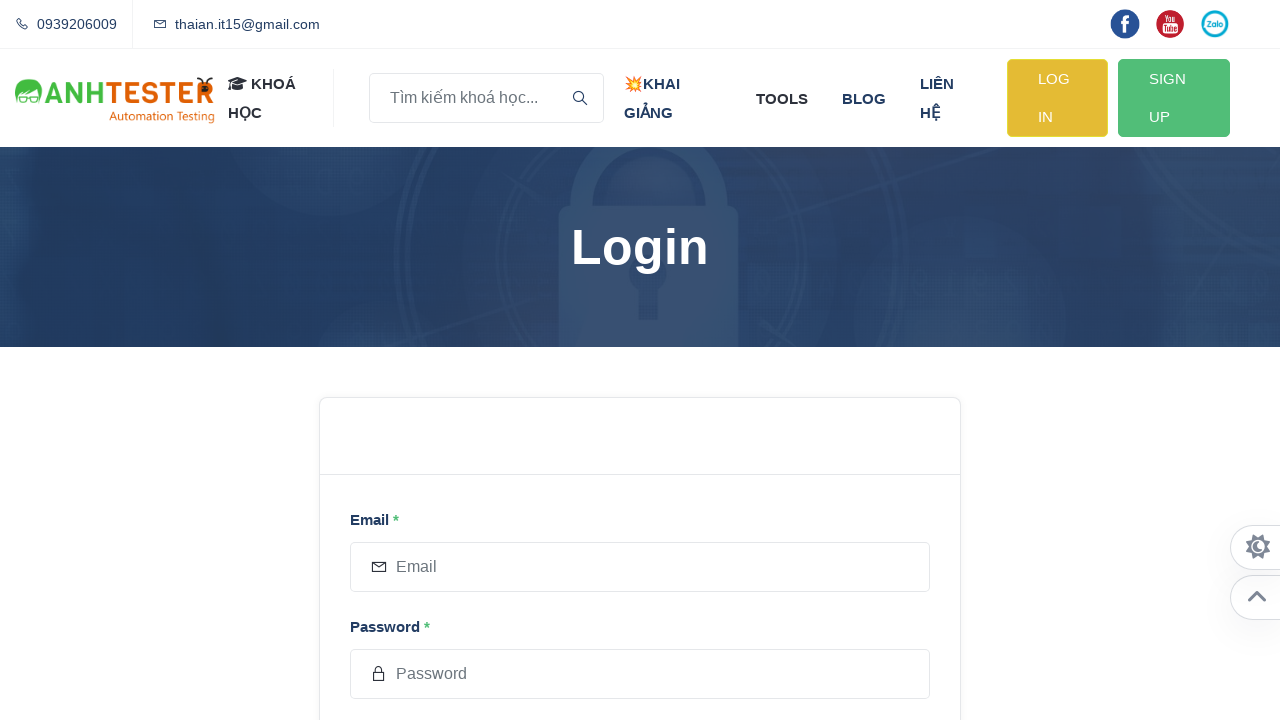

Retrieved current URL: https://anhtester.com/login
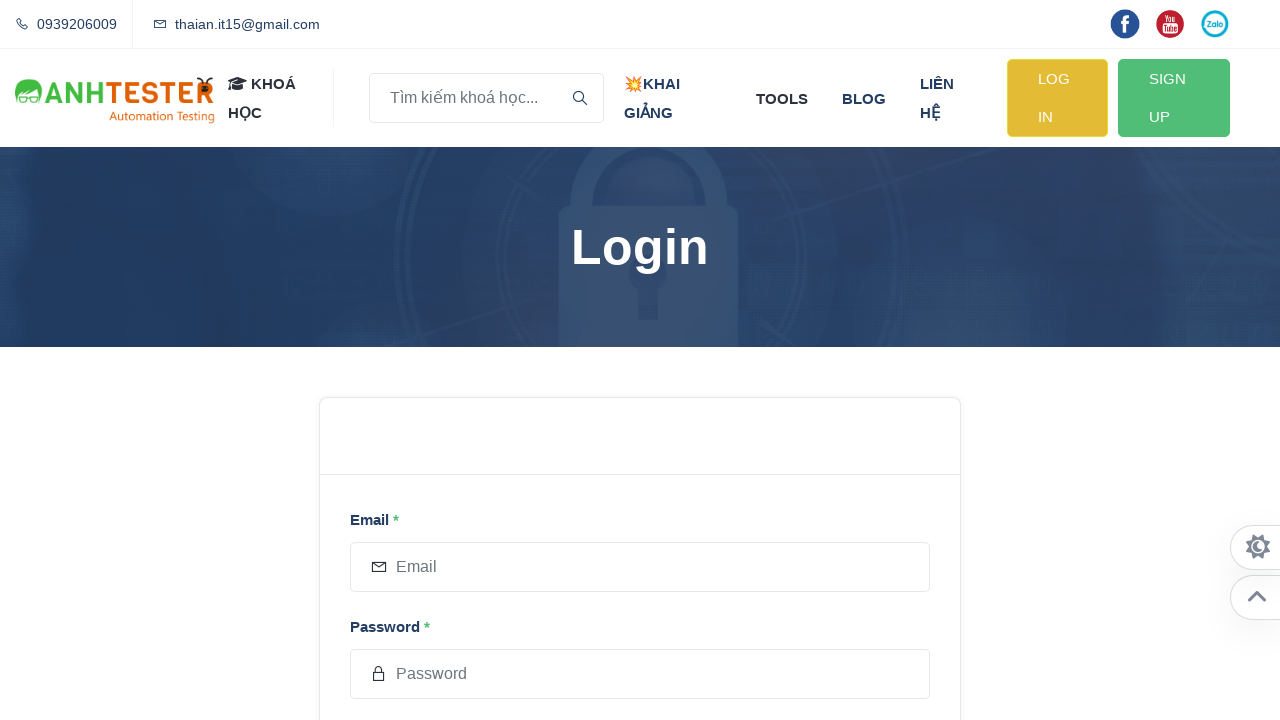

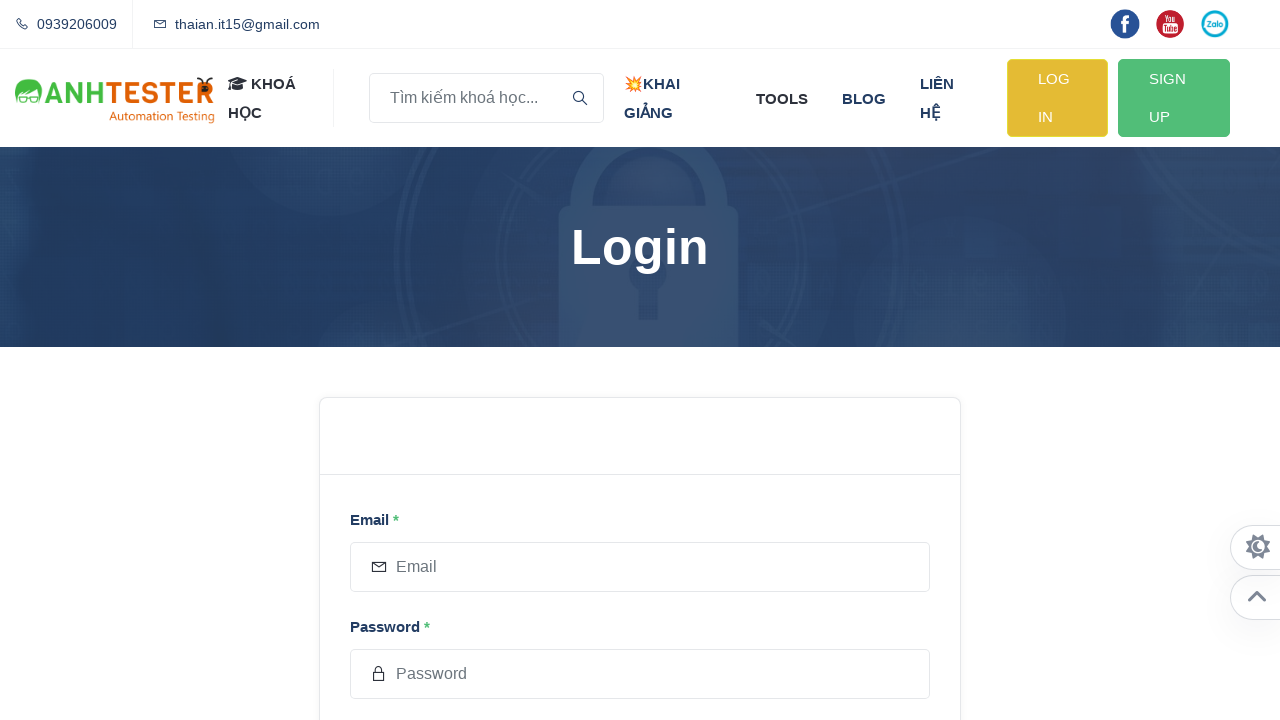